Tests dynamic element appearance by clicking a button and verifying the text content of the paragraph that appears

Starting URL: https://testeroprogramowania.github.io/selenium/wait2.html

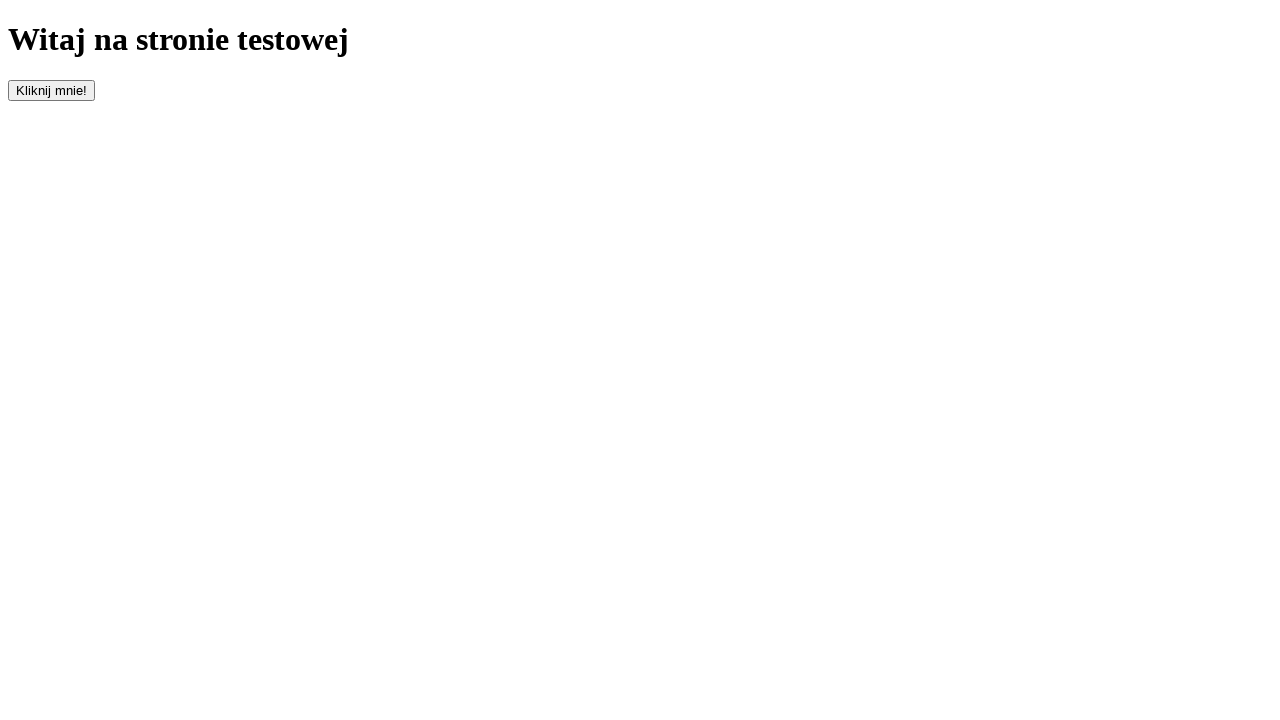

Clicked the 'clickOnMe' button to trigger dynamic element appearance at (52, 90) on #clickOnMe
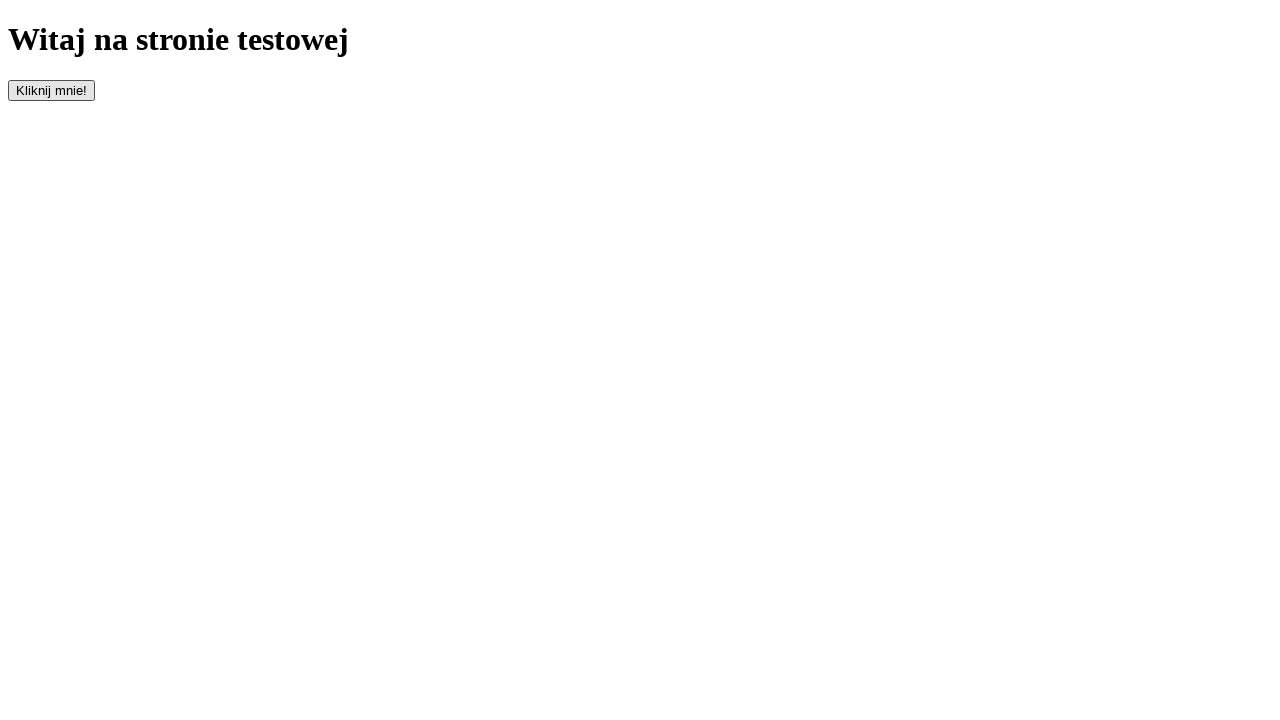

Waited for paragraph element to appear (timeout: 10000ms)
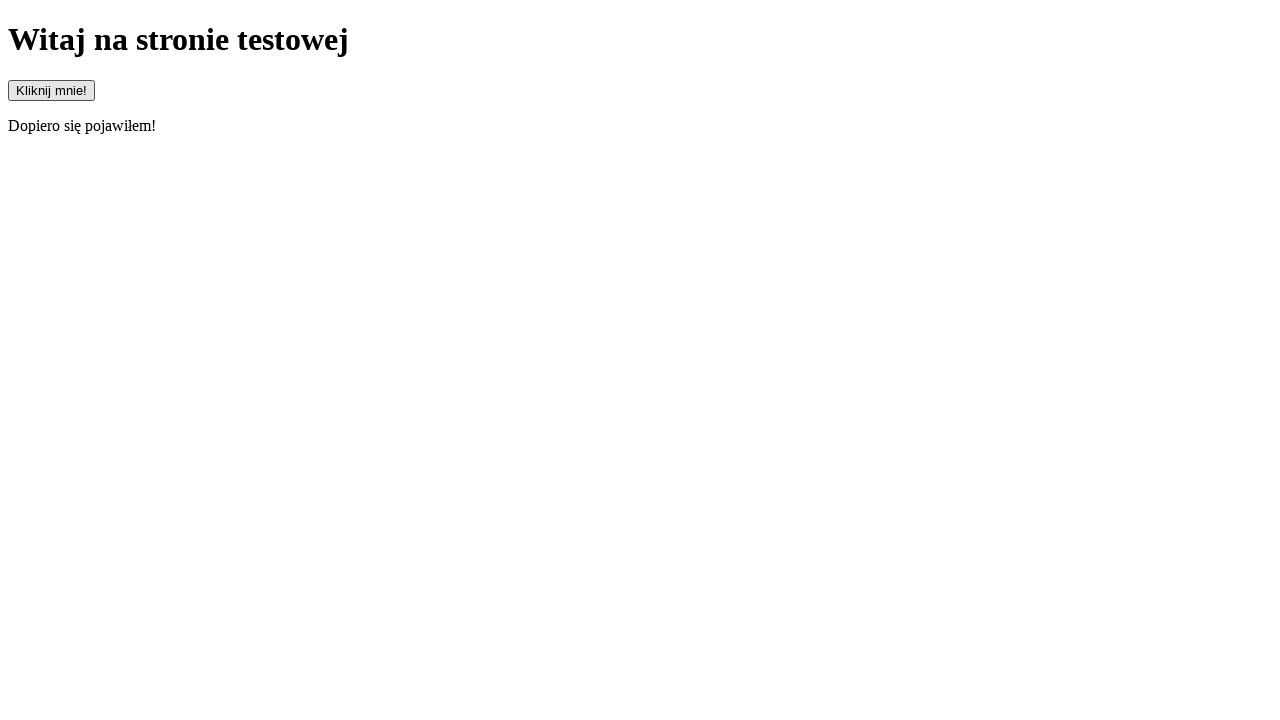

Retrieved paragraph text content
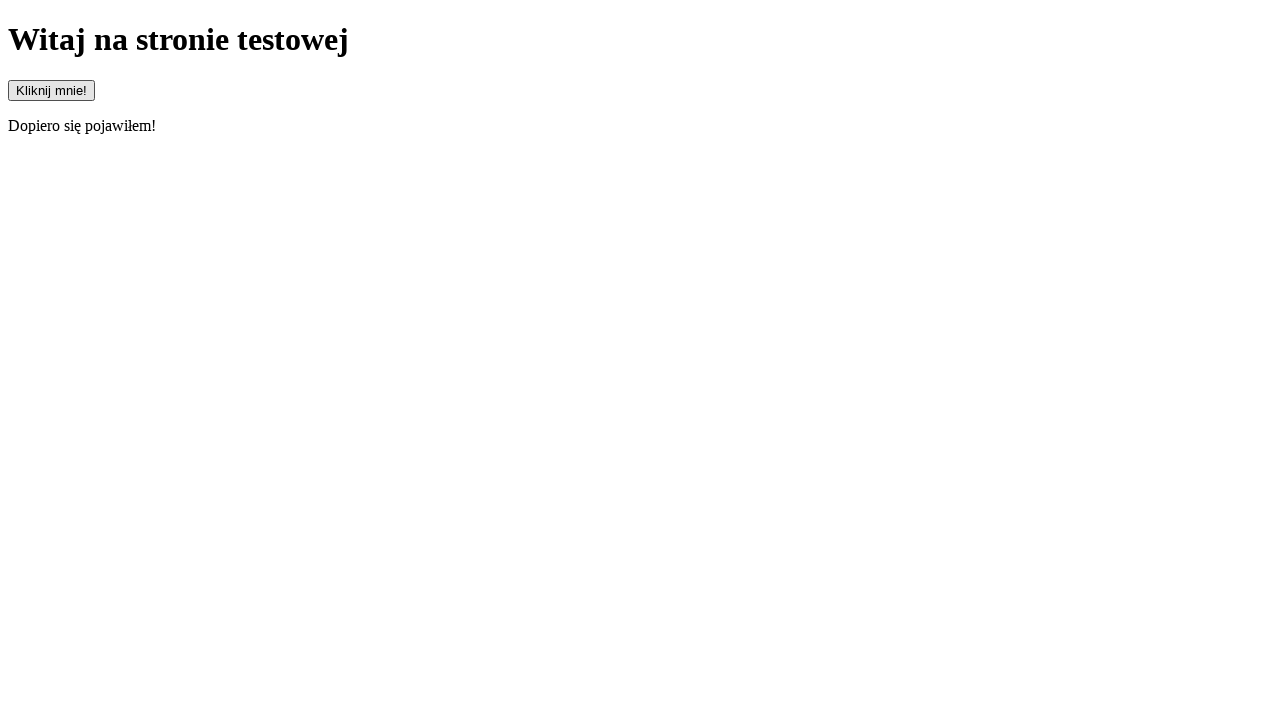

Verified paragraph text matches expected value 'Dopiero się pojawiłem!'
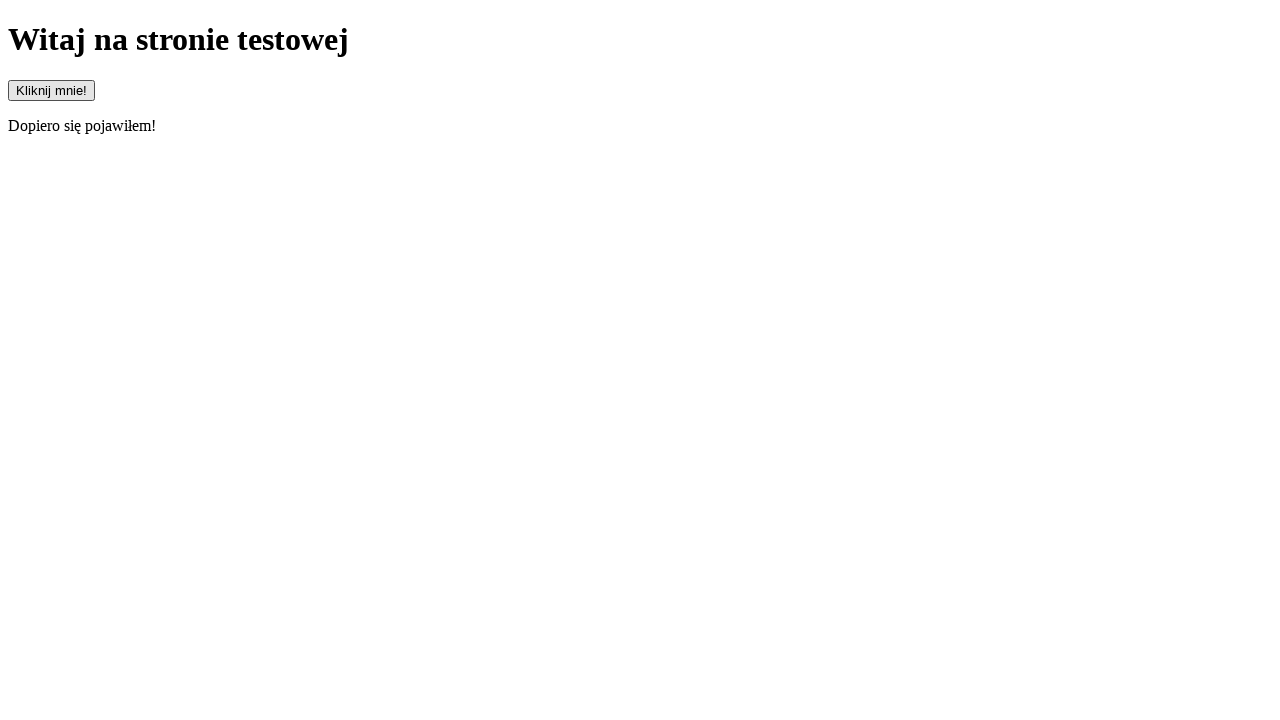

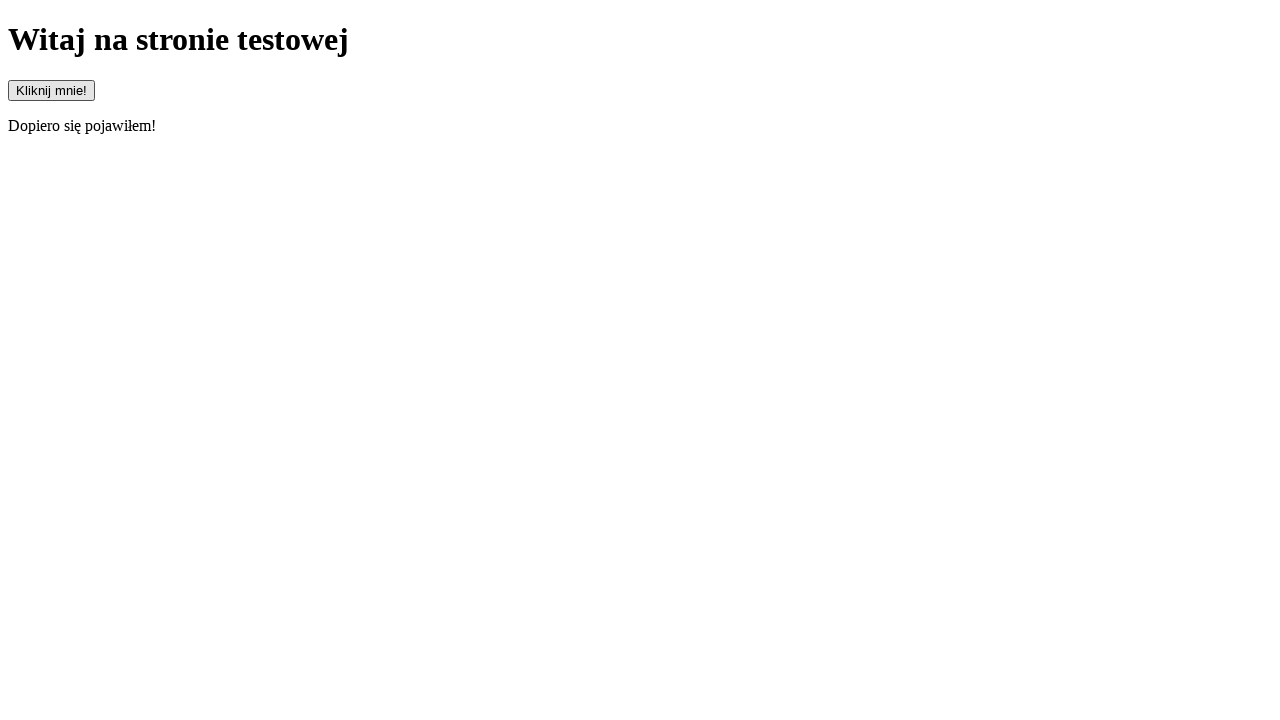